Tests mouse movement by offset from current position and verifies absolute location

Starting URL: https://www.selenium.dev/selenium/web/mouse_interaction.html

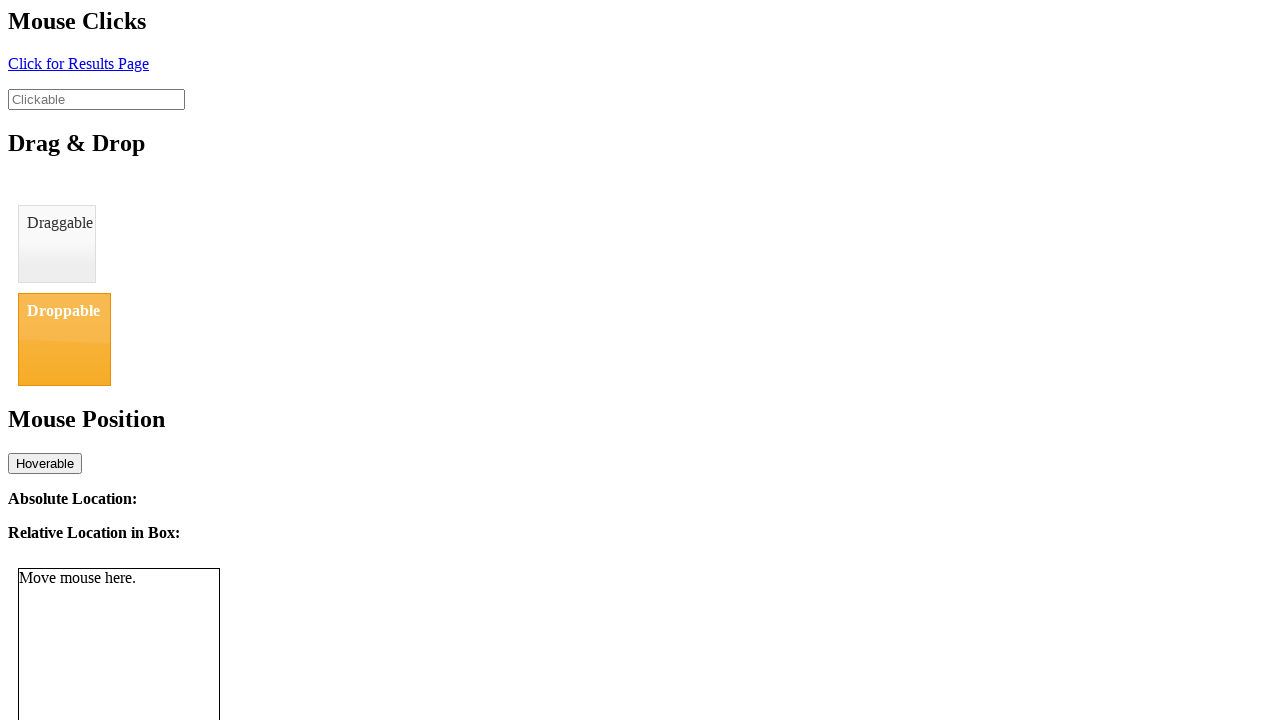

Moved mouse to initial viewport coordinates (10, 12) at (10, 12)
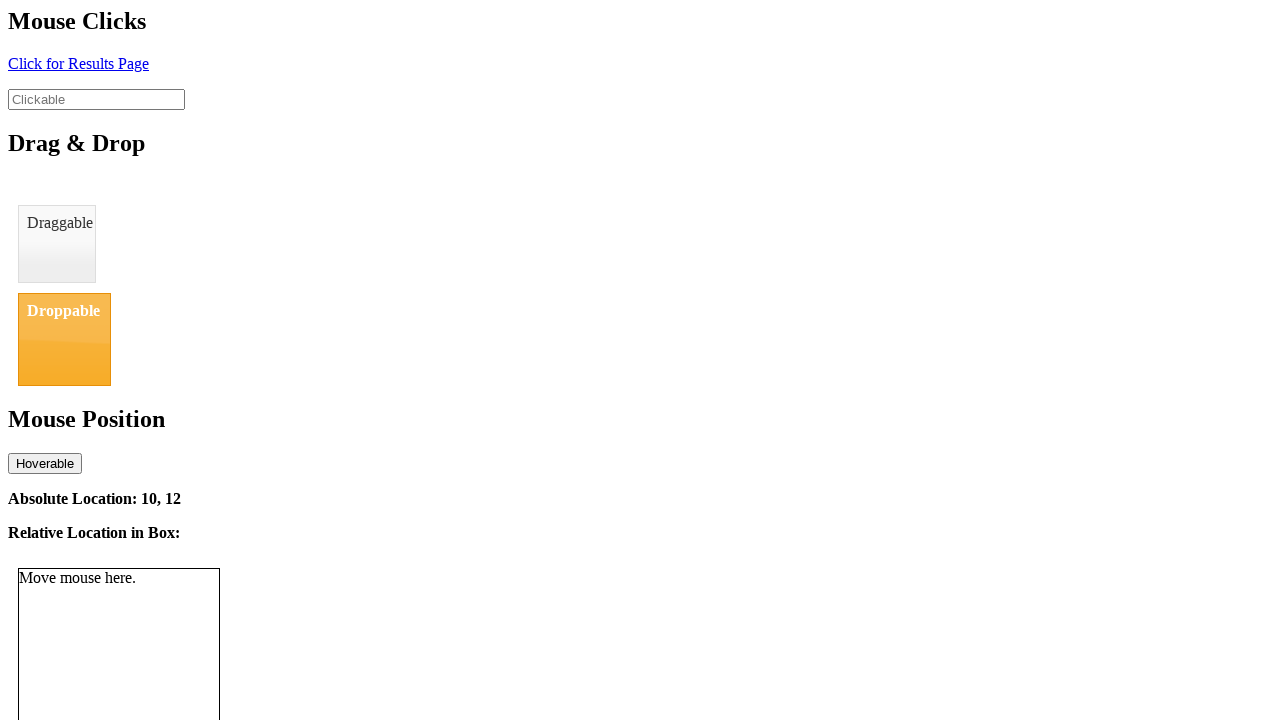

Moved mouse by offset from current position to (22, 27) at (22, 27)
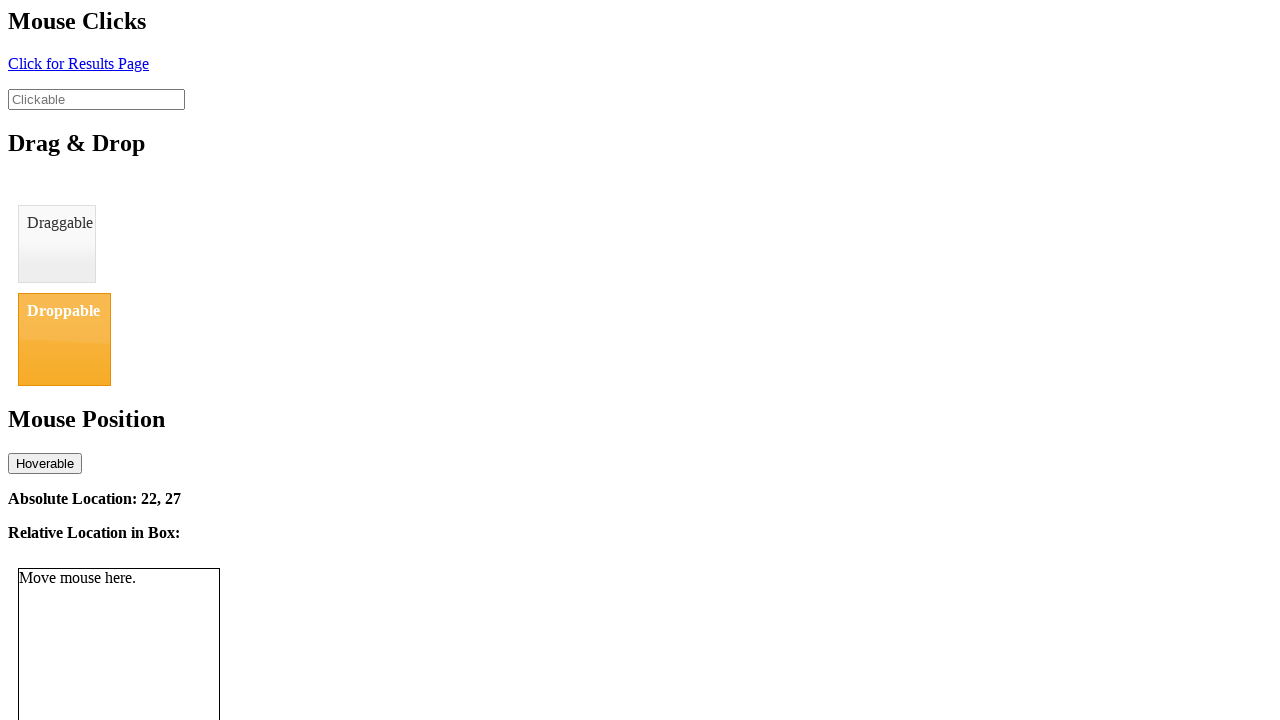

Verified absolute location element is present
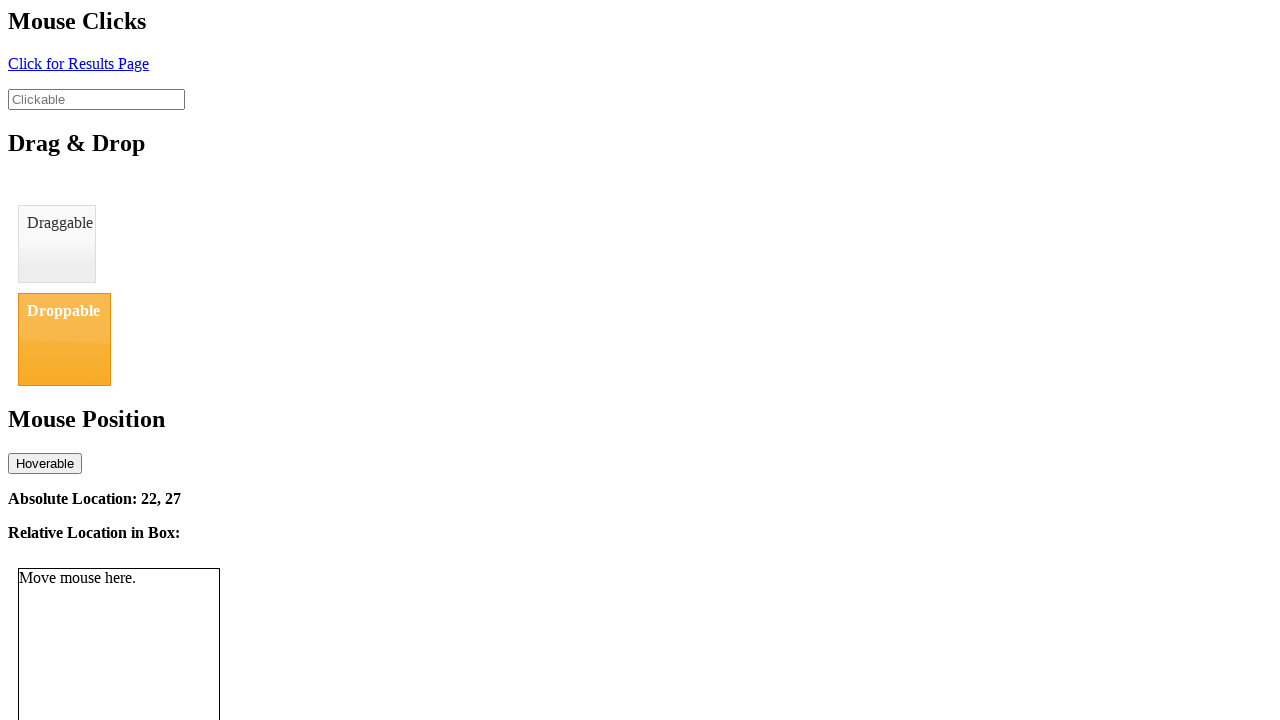

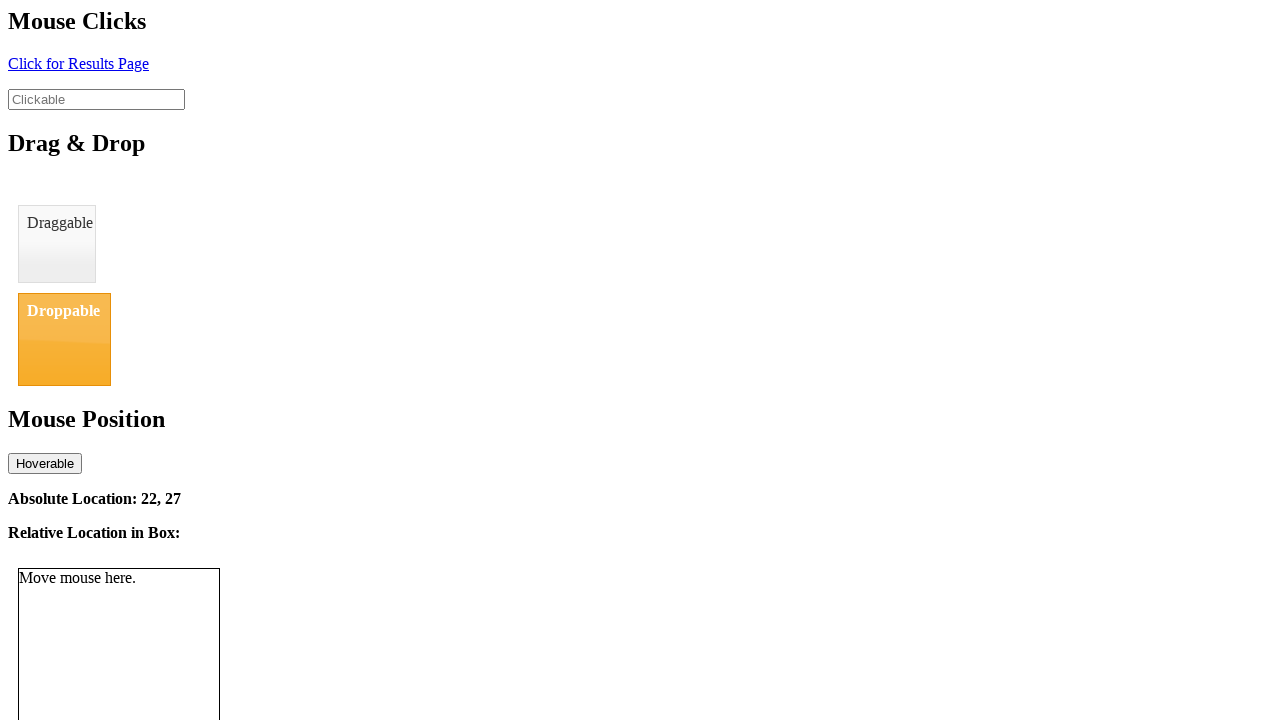